Tests clicking on the Samsung Galaxy S6 product link from the homepage to navigate to the product details page

Starting URL: https://demoblaze.com/index.html

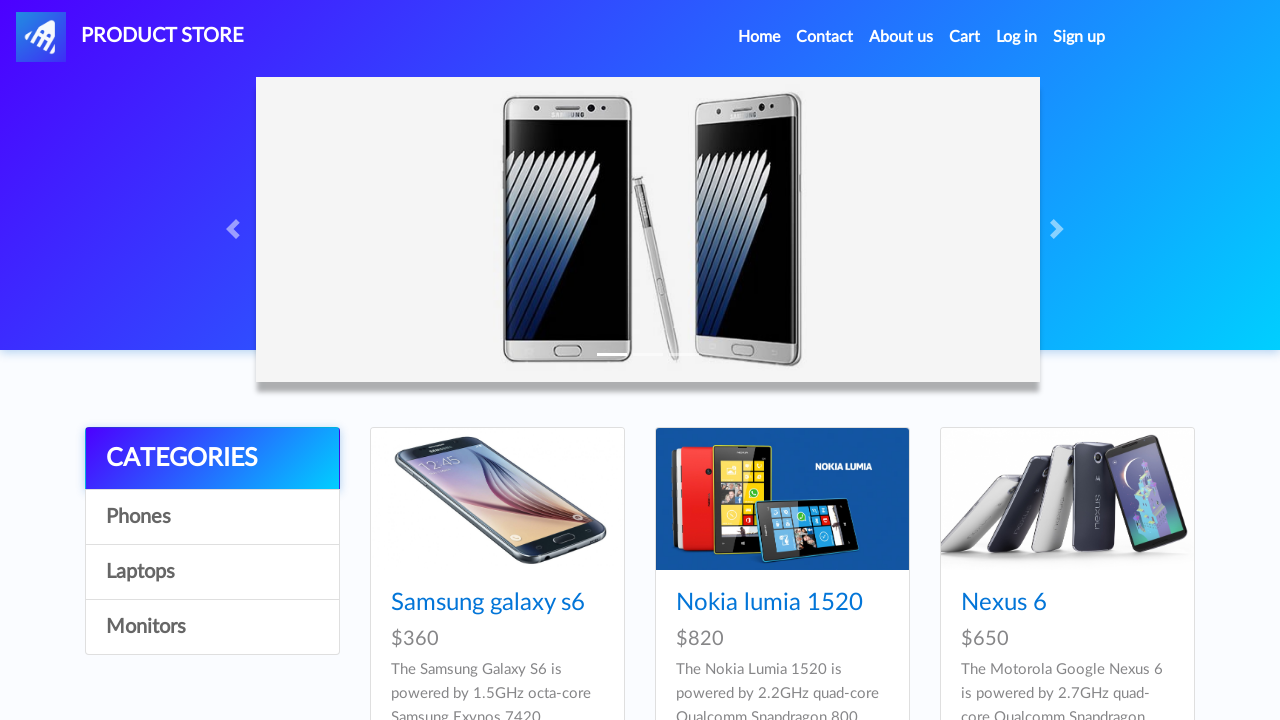

Clicked on Samsung Galaxy S6 product link at (488, 603) on text=Samsung galaxy s6
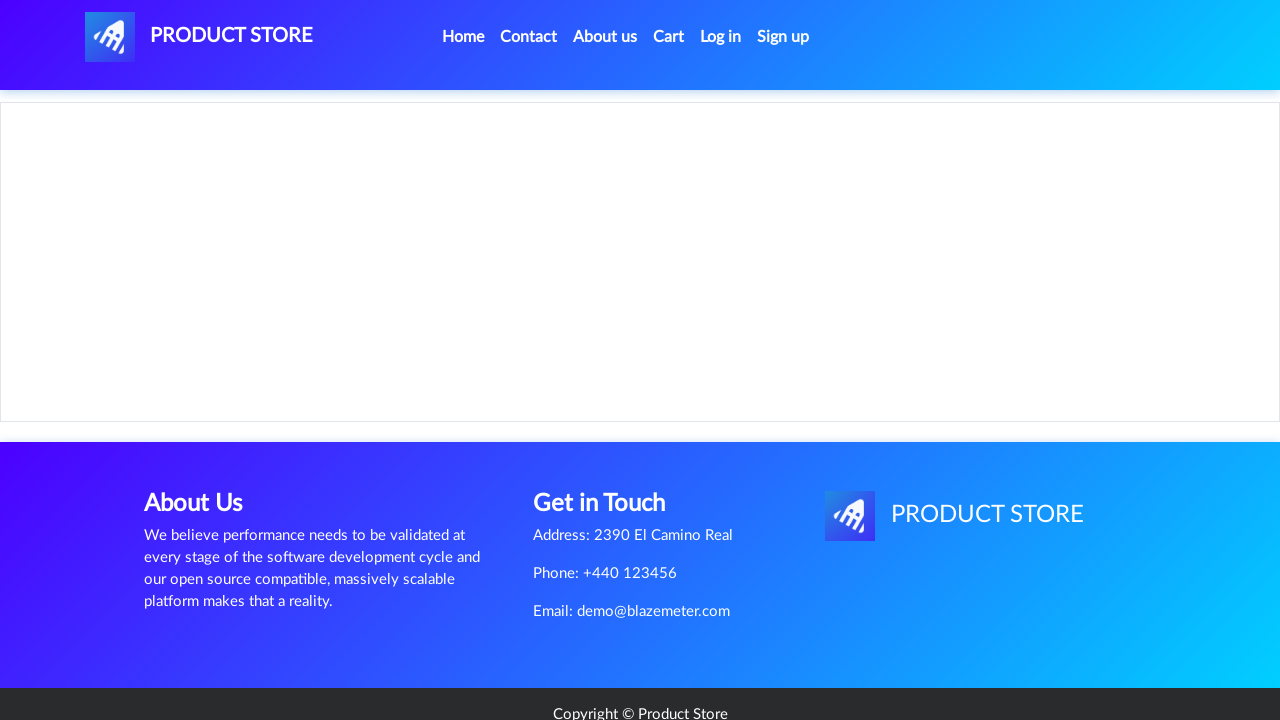

Product details page loaded successfully
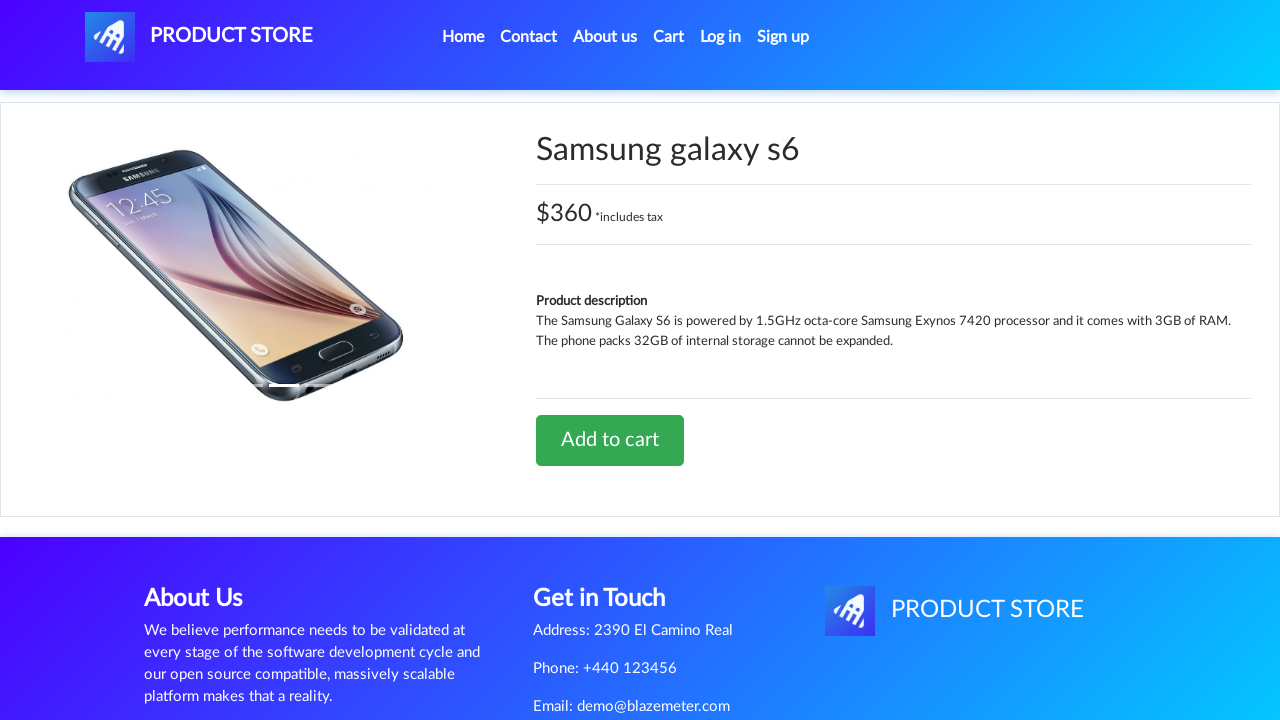

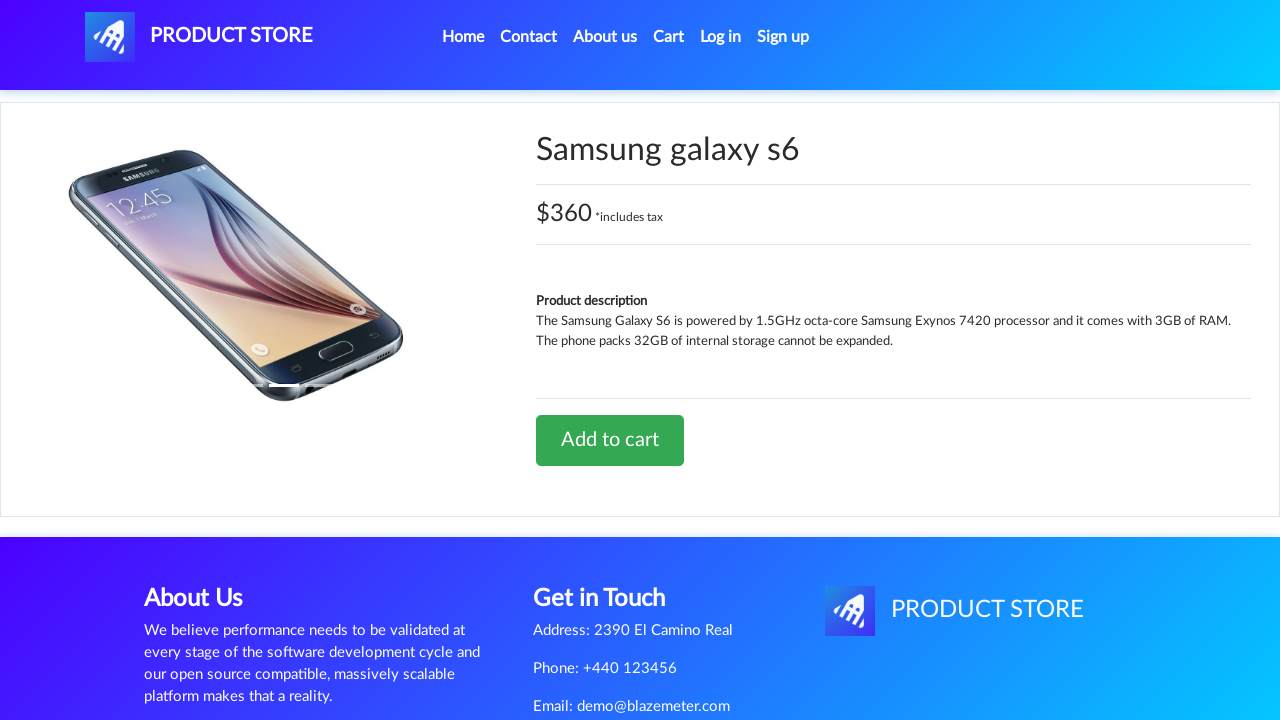